Navigates to the Rahul Shetty Academy Automation Practice page and waits for it to load completely.

Starting URL: https://rahulshettyacademy.com/AutomationPractice/

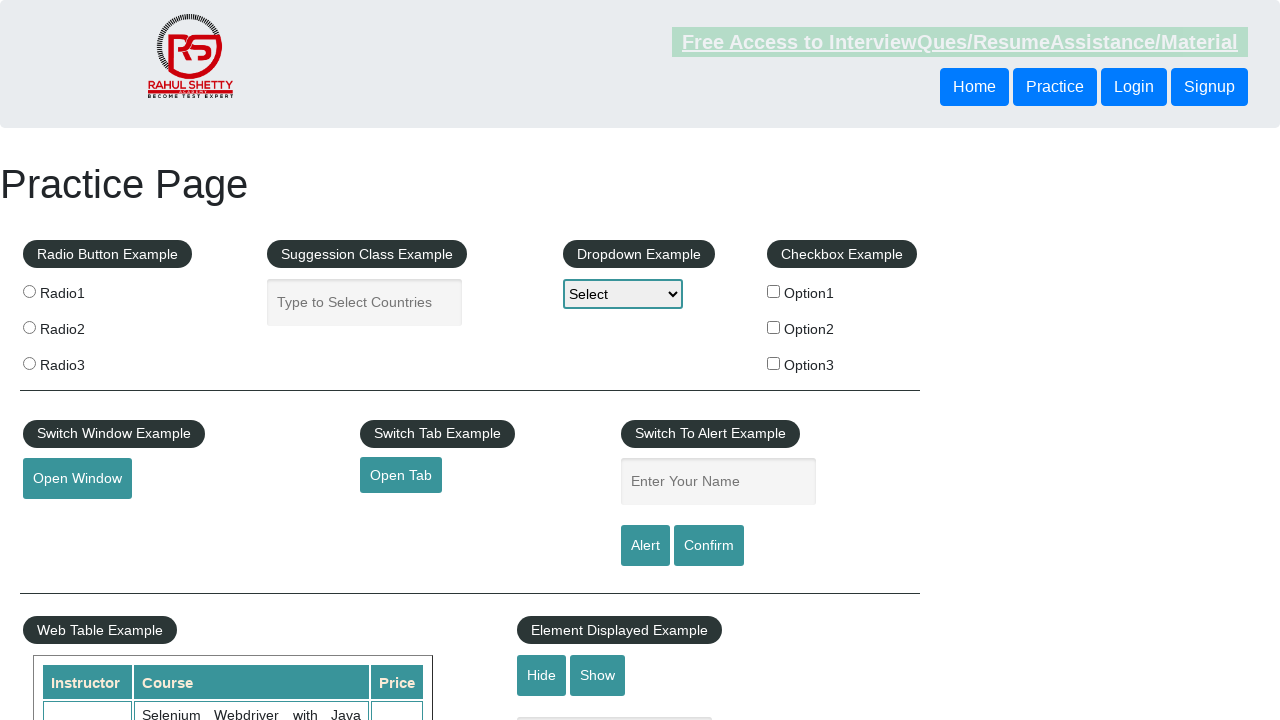

Waited for page to reach networkidle state
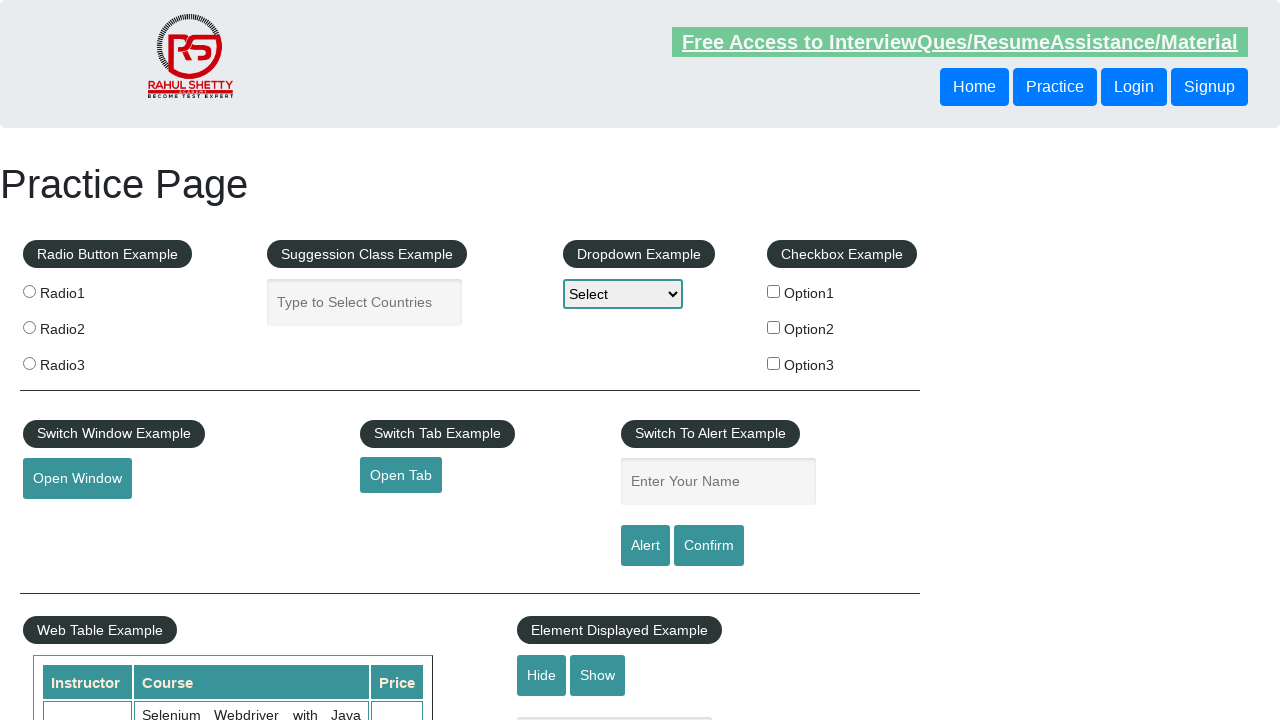

Verified page loaded by confirming body element is present
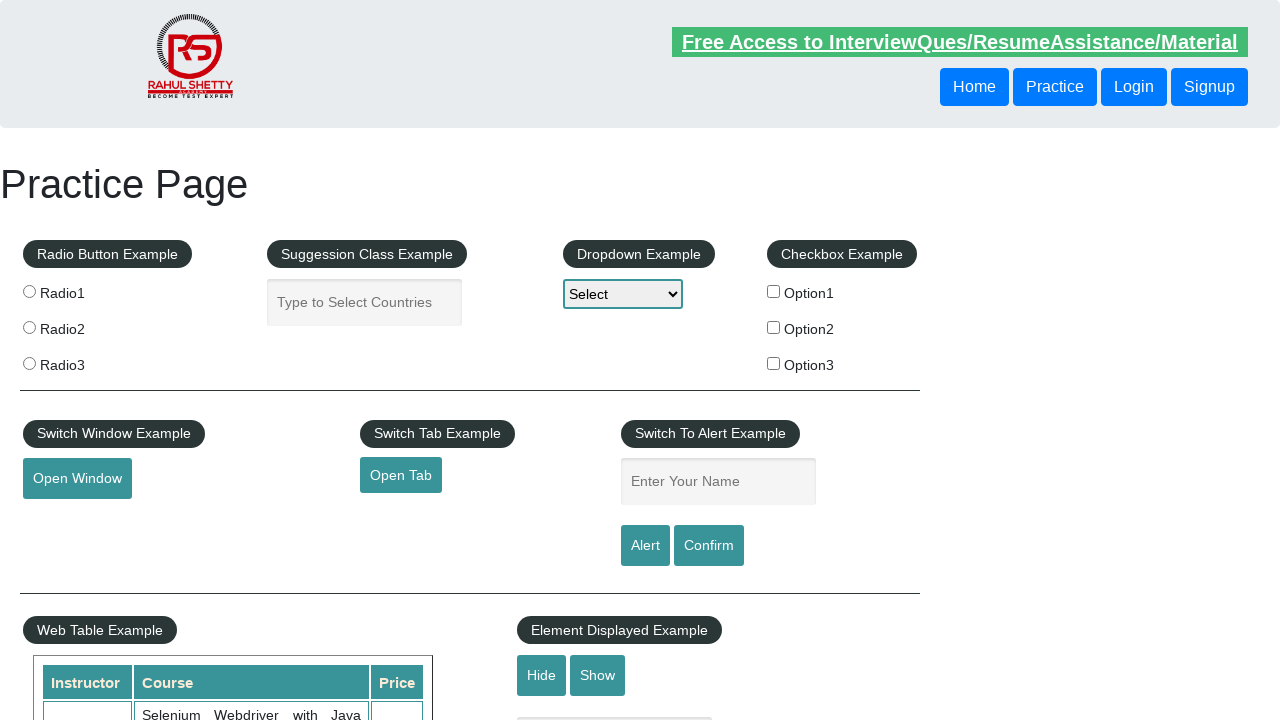

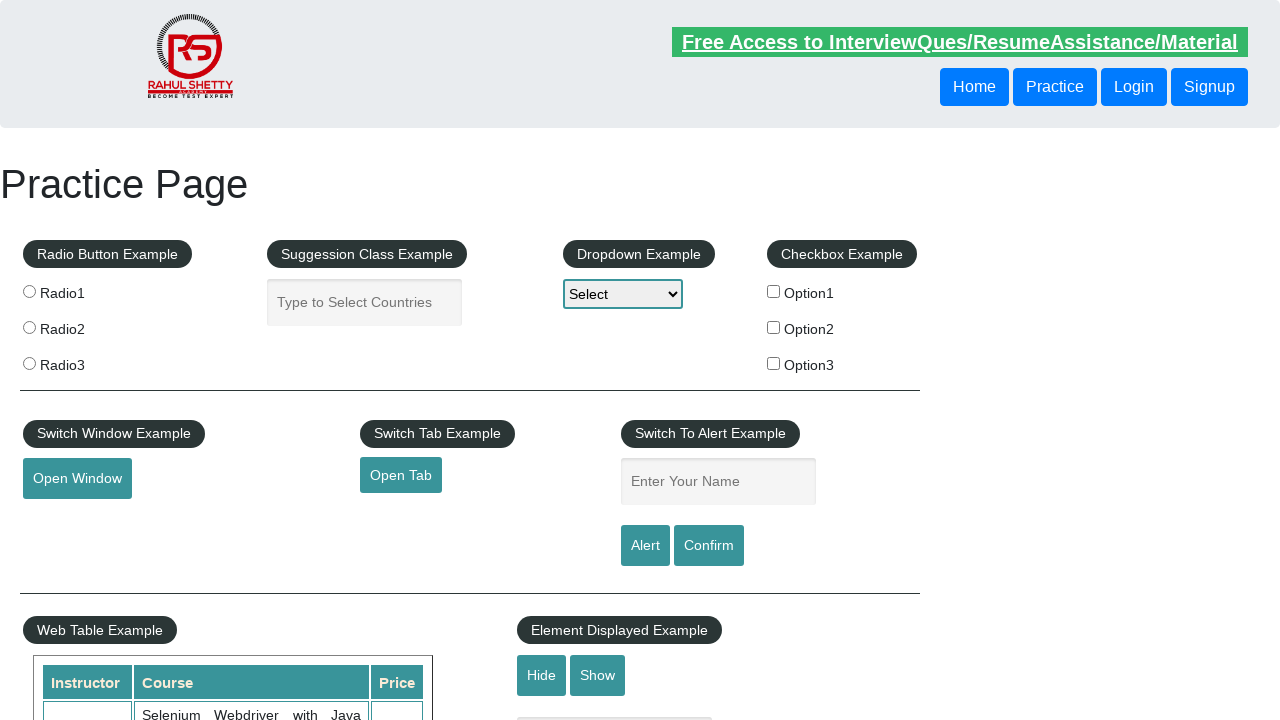